Tests registration form submission by filling in first name, last name, and email fields, then verifying successful registration message

Starting URL: http://suninjuly.github.io/registration1.html

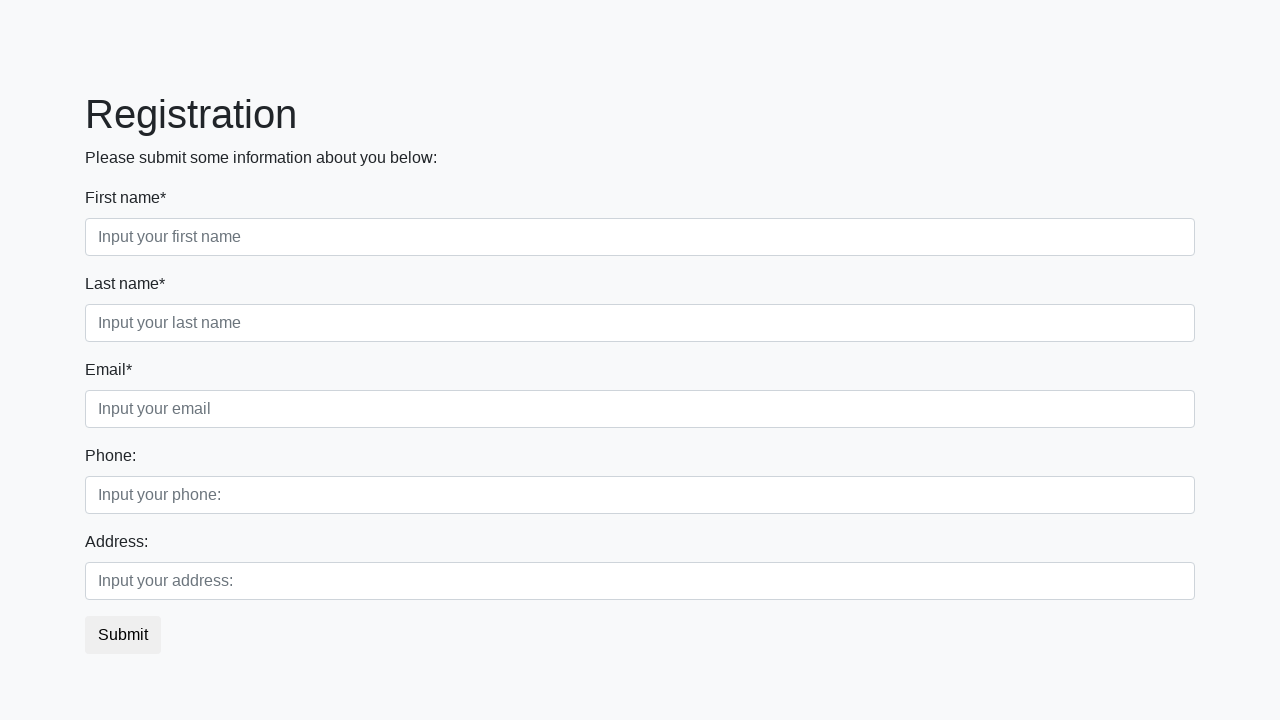

Filled first name field with 'John' on xpath=//div[@class="form-group first_class"]/input
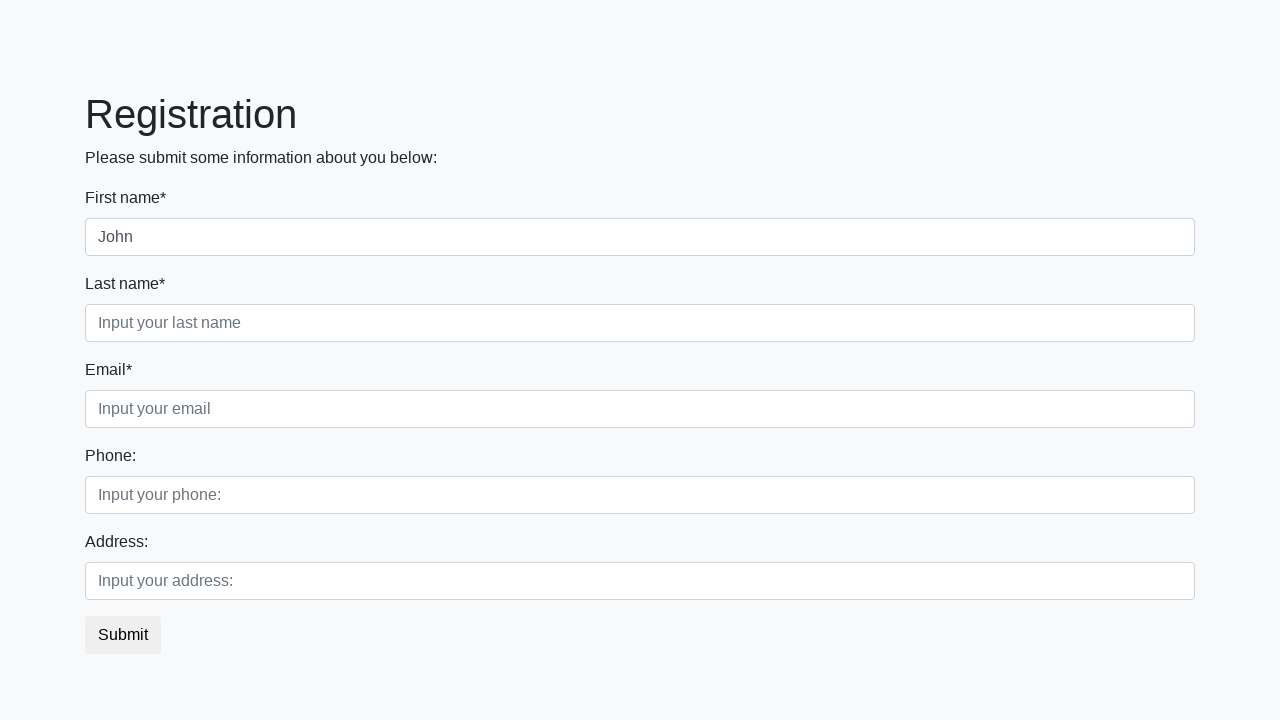

Filled last name field with 'Smith' on xpath=//div[@class="form-group second_class"]/input
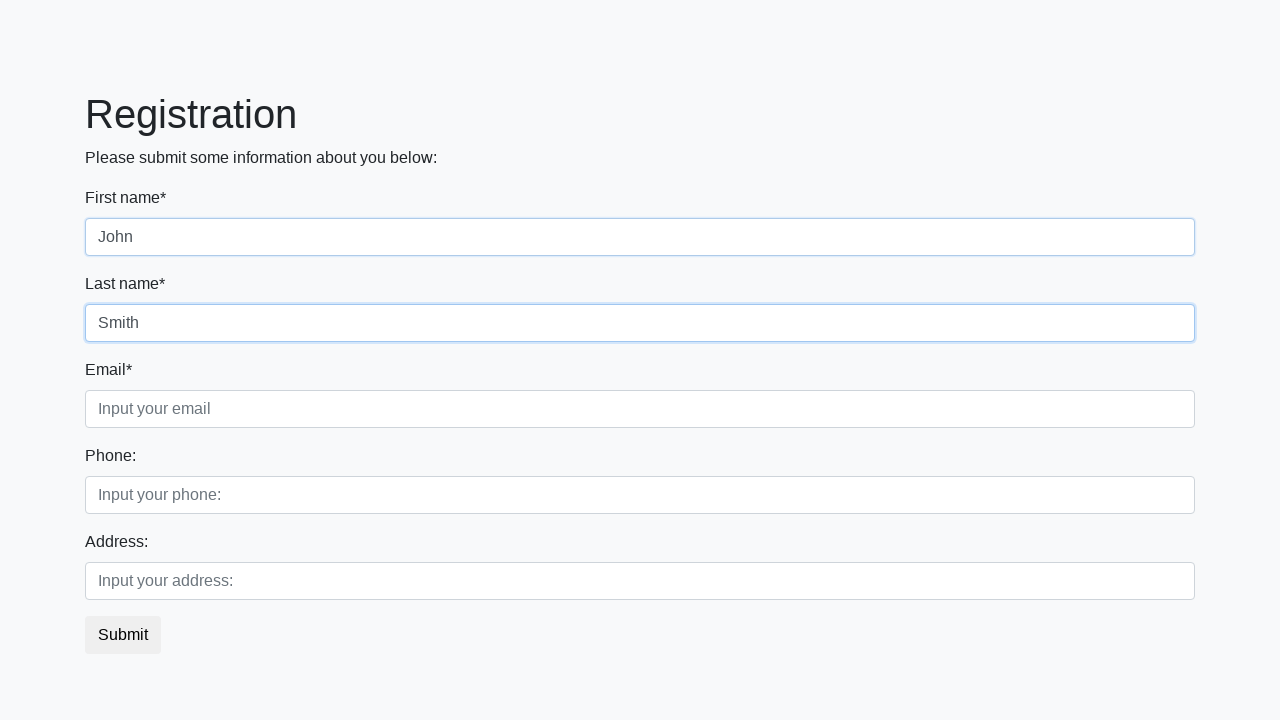

Filled email field with 'john.smith@example.com' on xpath=//div[@class="form-group third_class"]/input
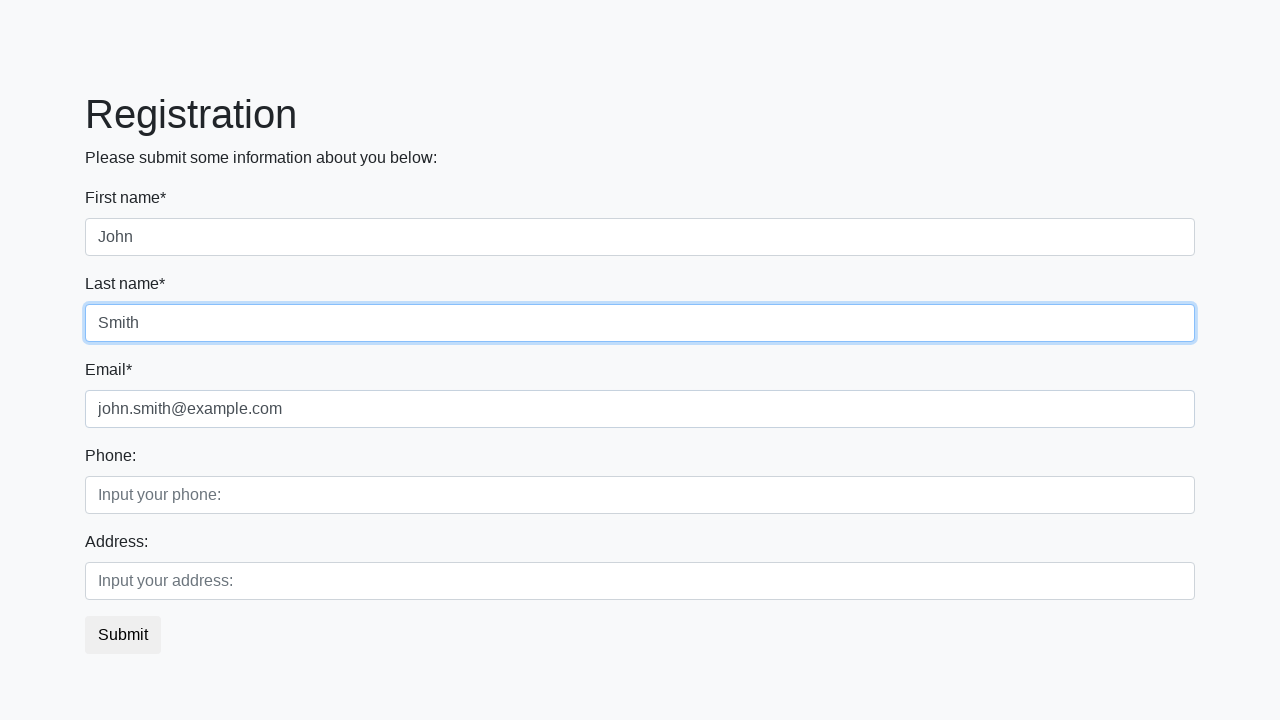

Clicked submit button to register at (123, 635) on button.btn
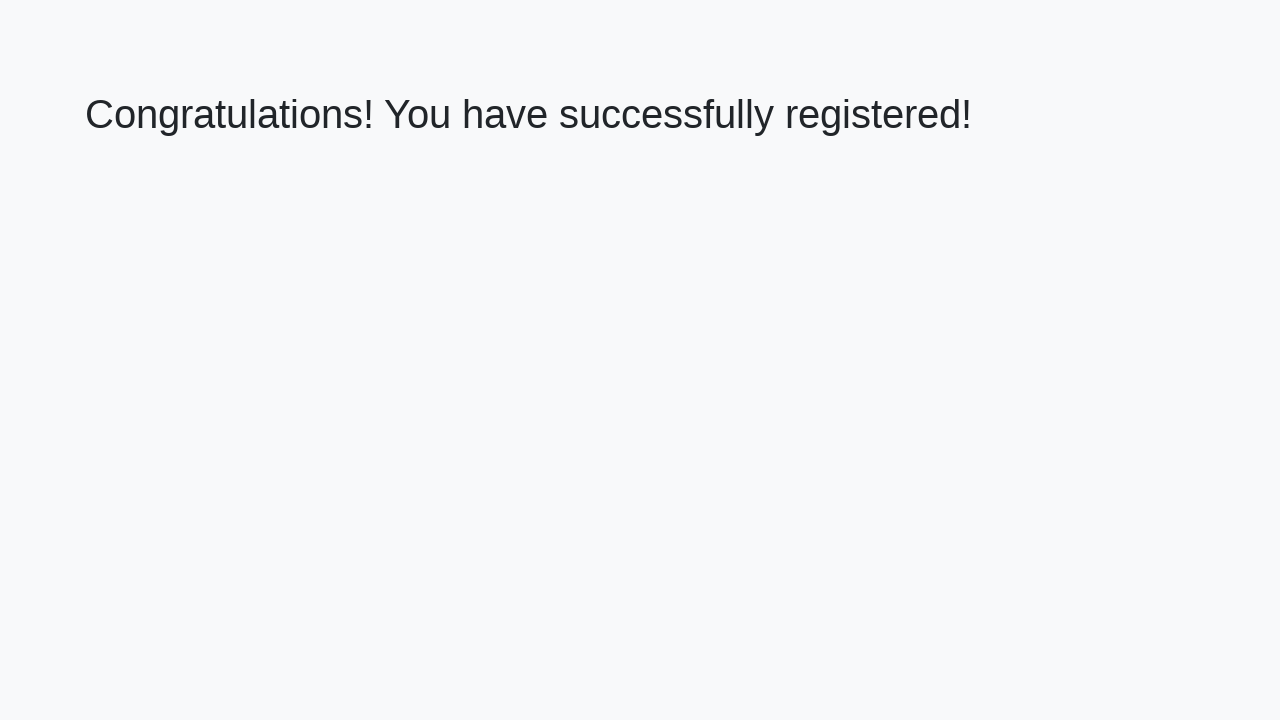

Success message appeared on page
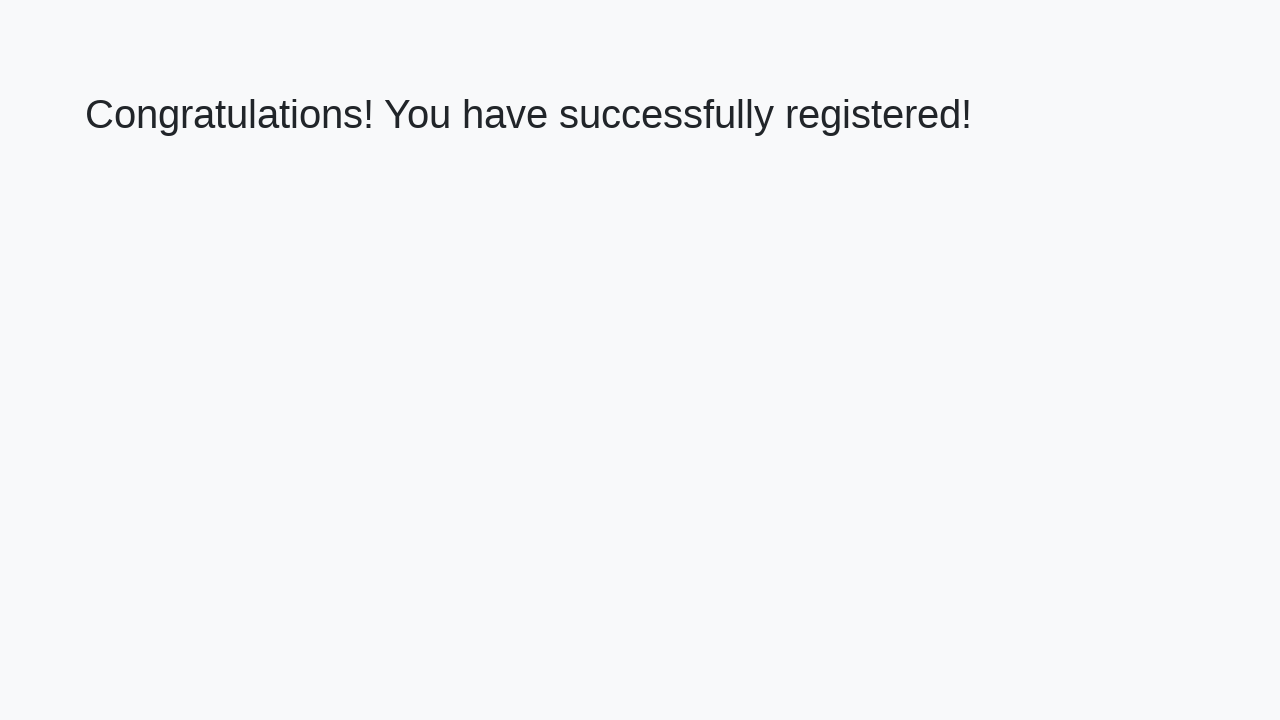

Retrieved success message text: 'Congratulations! You have successfully registered!'
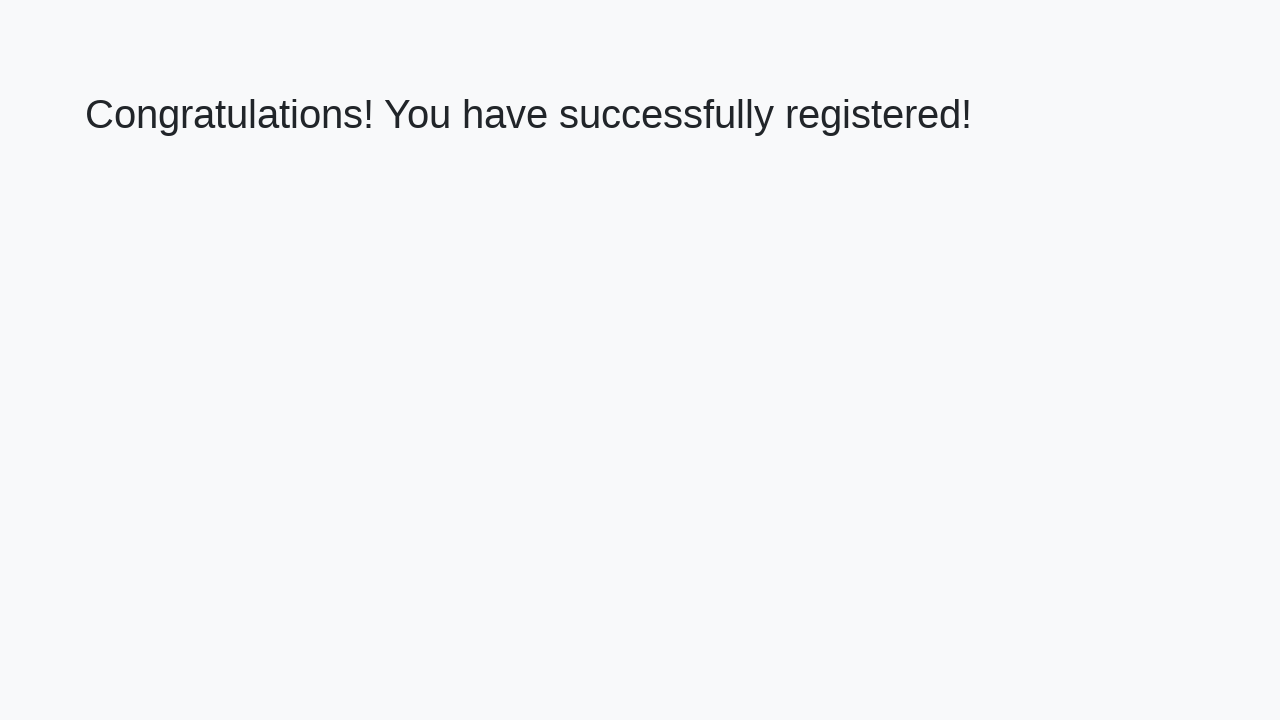

Verified success message matches expected text
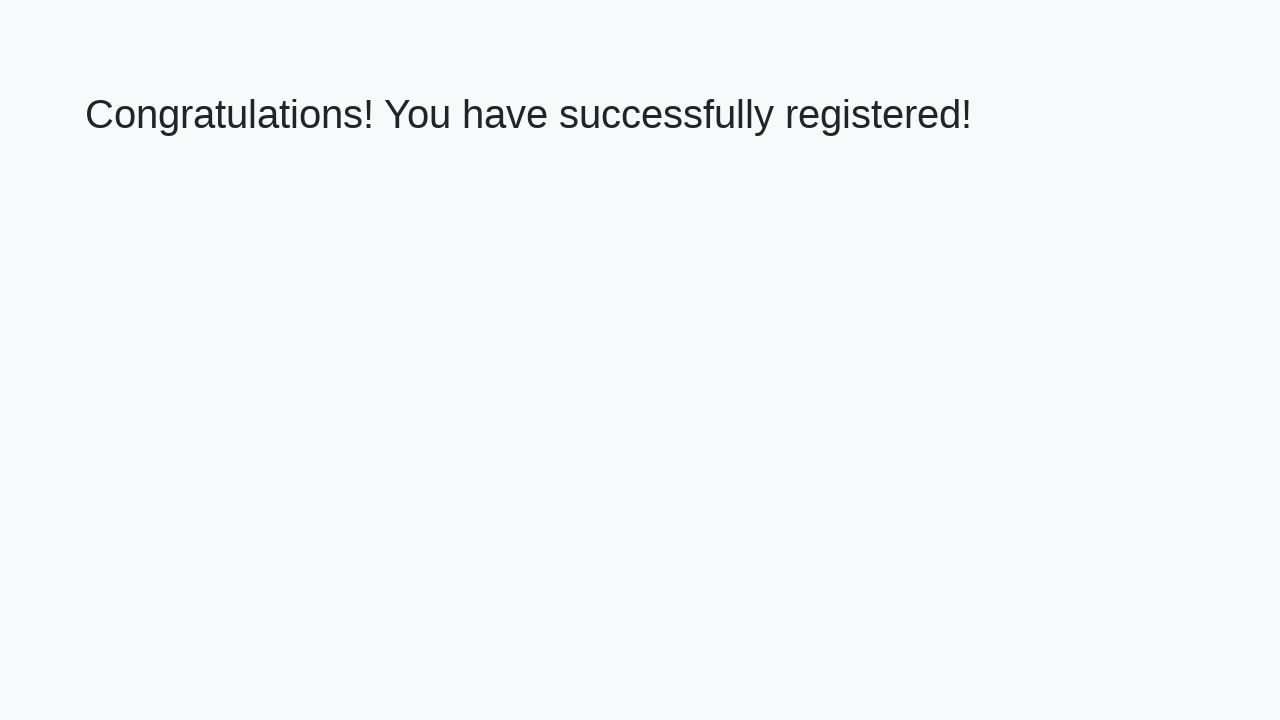

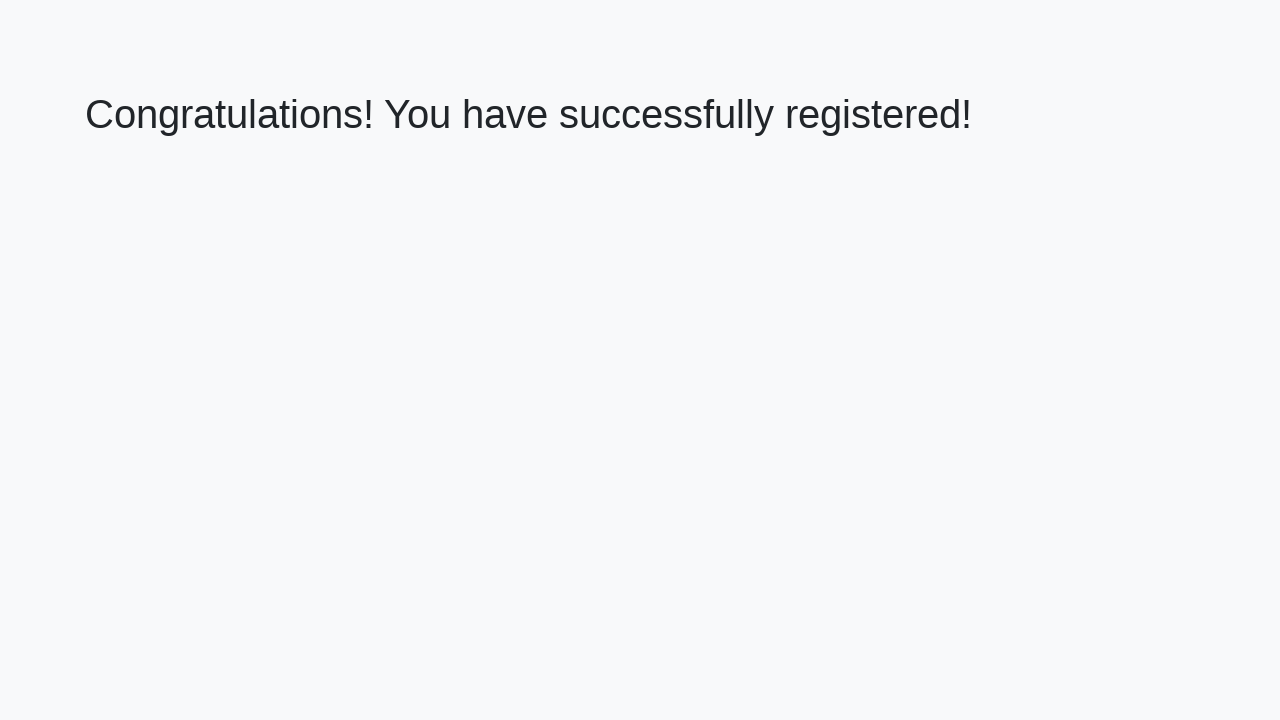